Tests opting out of A/B tests by adding an opt-out cookie after visiting the page, then refreshing to verify the page shows "No A/B Test" heading.

Starting URL: http://the-internet.herokuapp.com/abtest

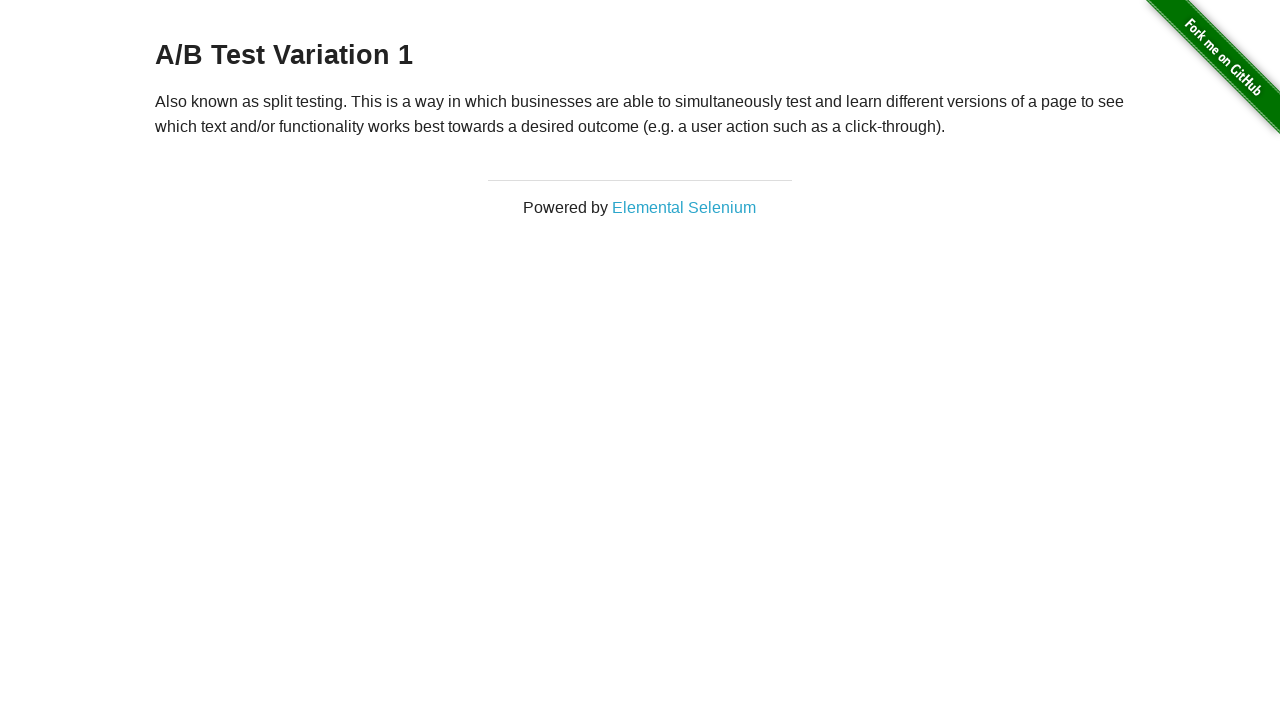

Located h3 heading element
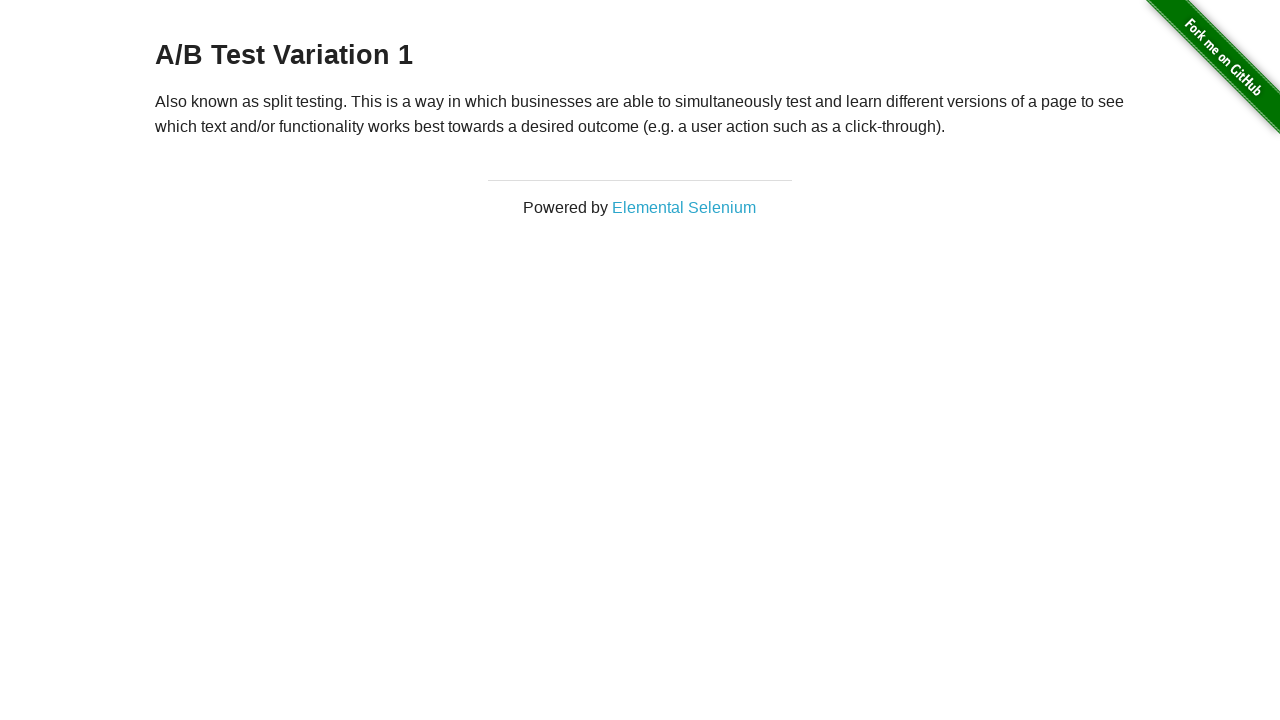

Verified initial page shows A/B Test heading
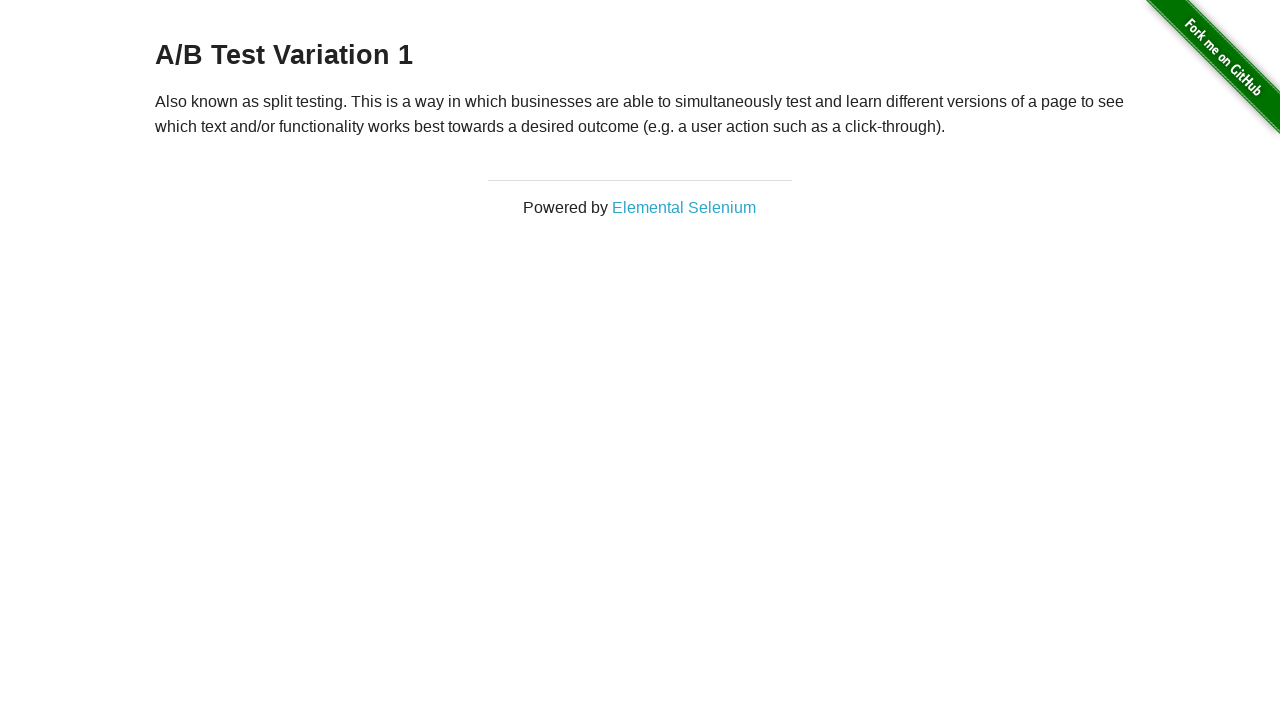

Added optimizelyOptOut cookie to context
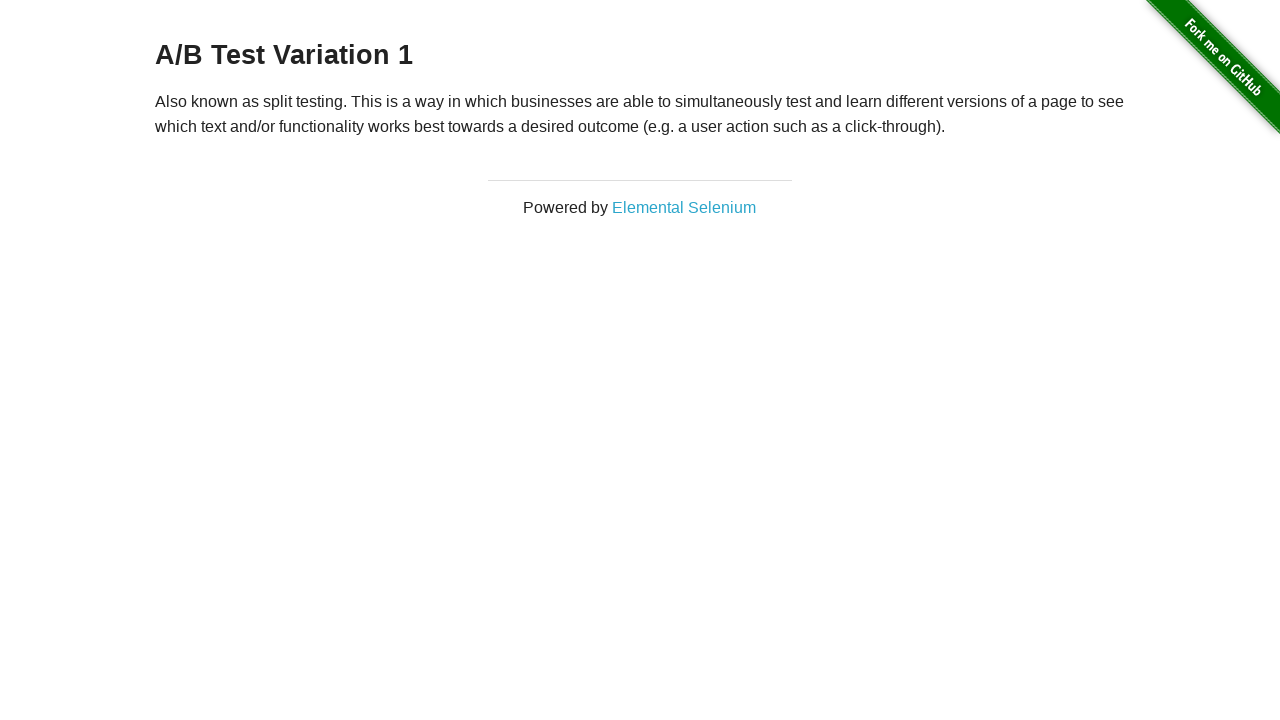

Reloaded page to apply opt-out cookie
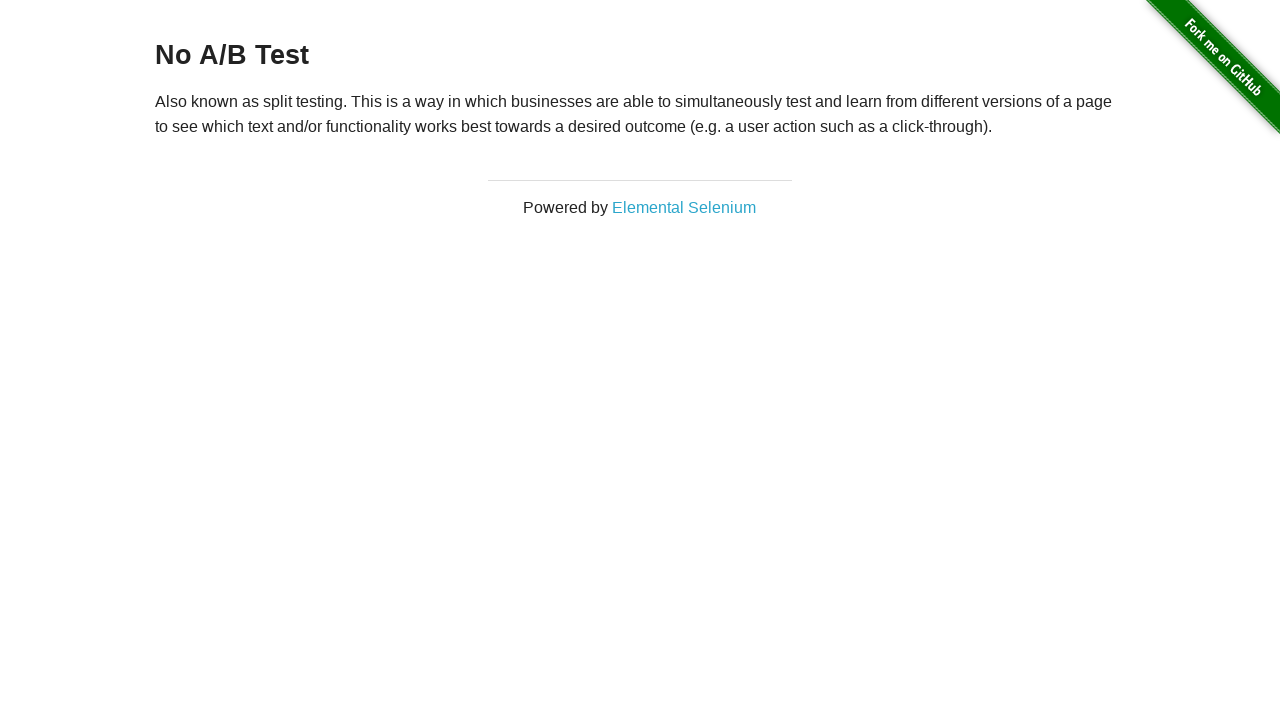

Retrieved heading text from refreshed page
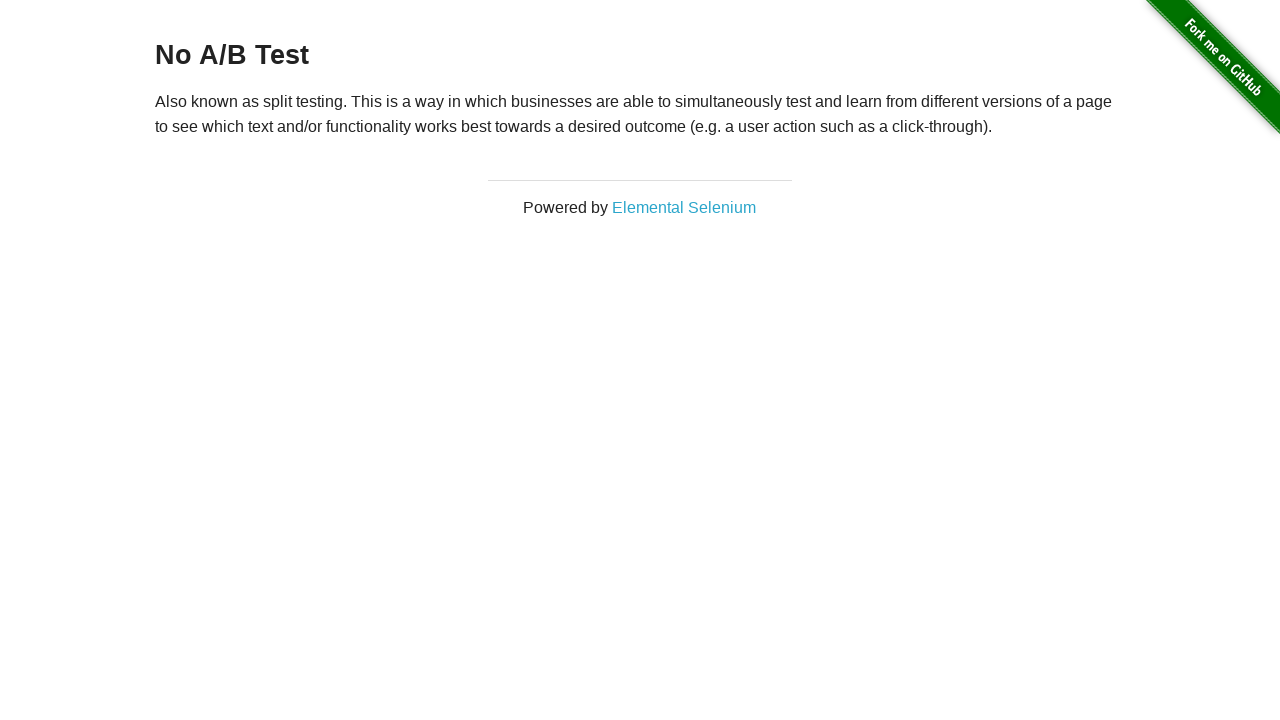

Verified page now shows No A/B Test heading after opting out
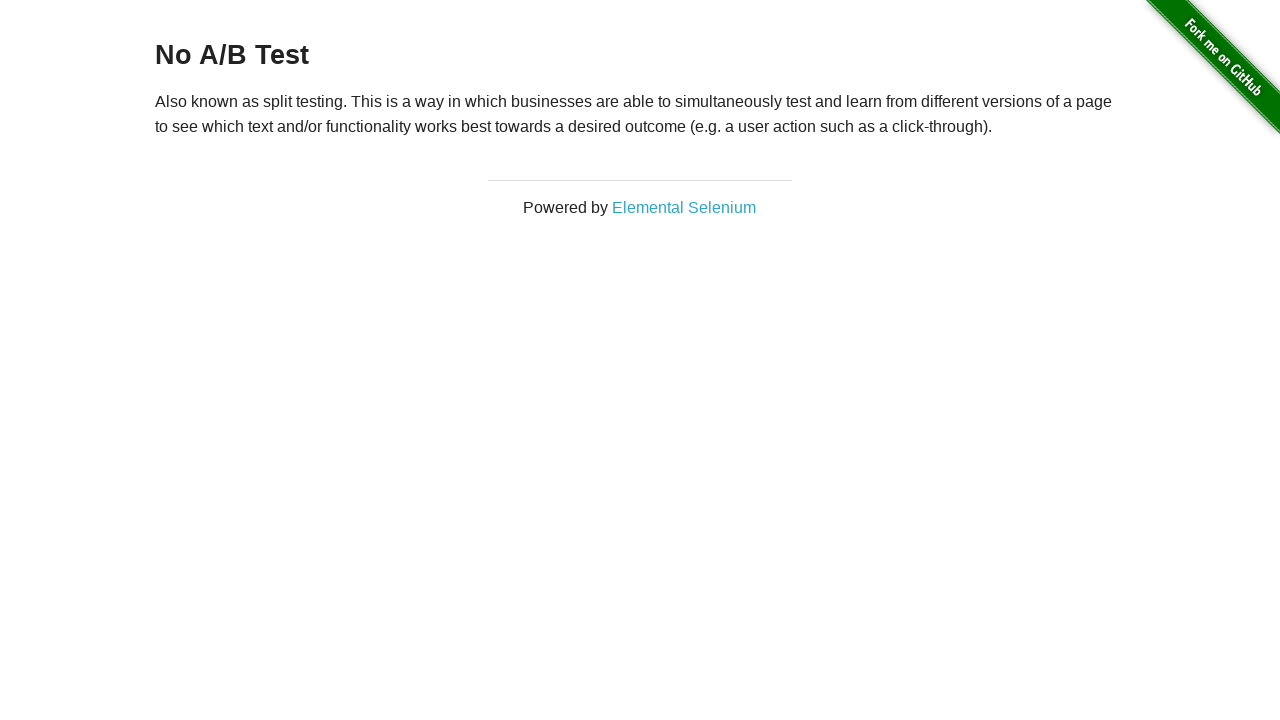

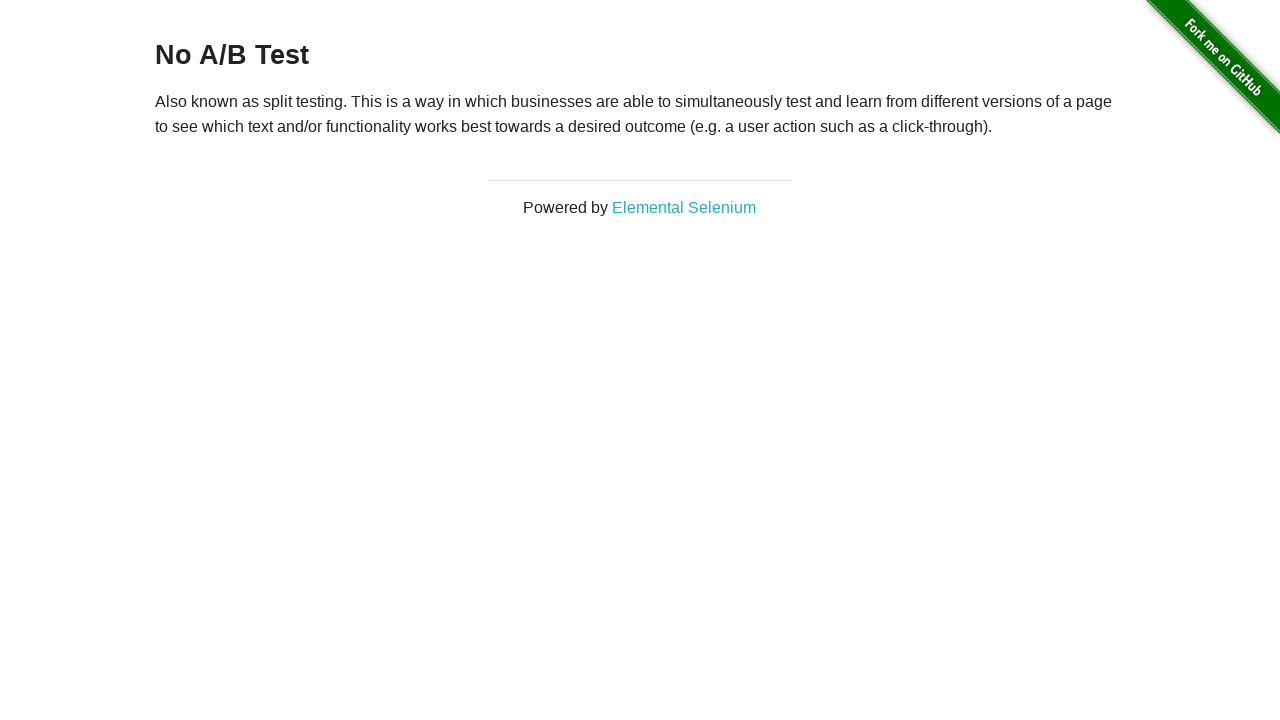